Navigates to the Form Authentication page and verifies the Elemental Selenium link attribute

Starting URL: https://the-internet.herokuapp.com/

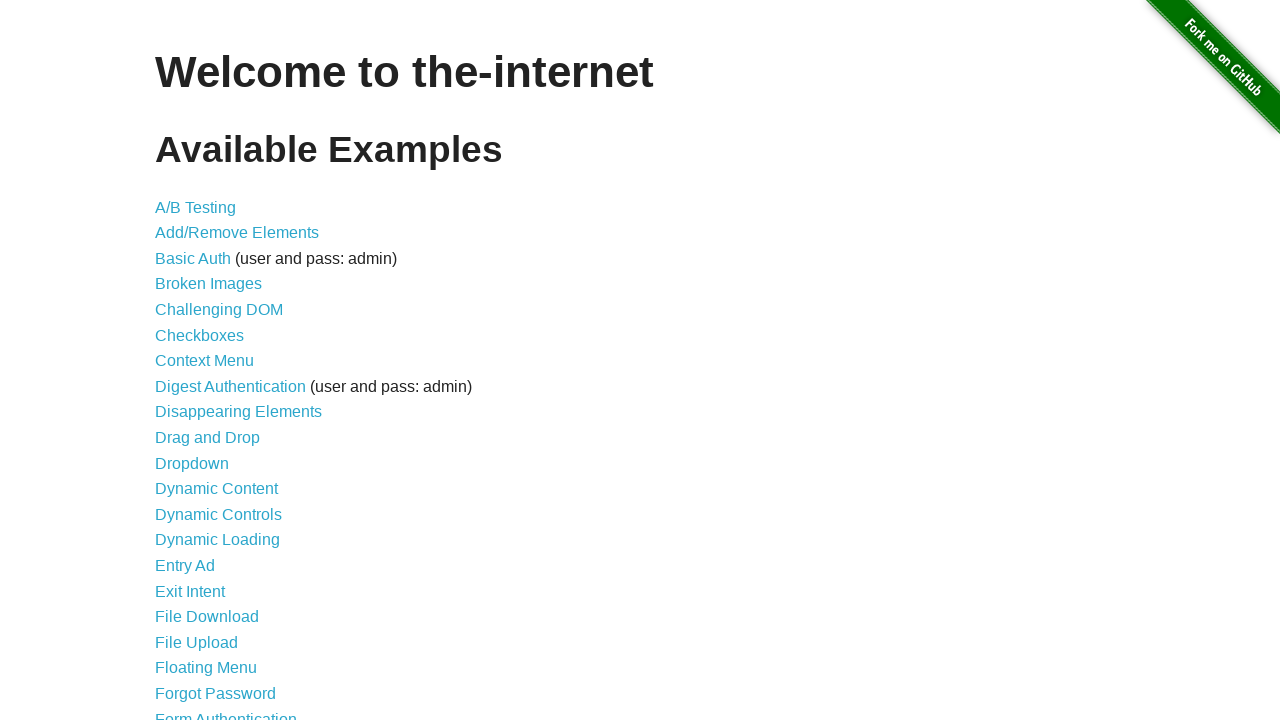

Clicked on Form Authentication link at (226, 712) on xpath=//a[normalize-space()='Form Authentication']
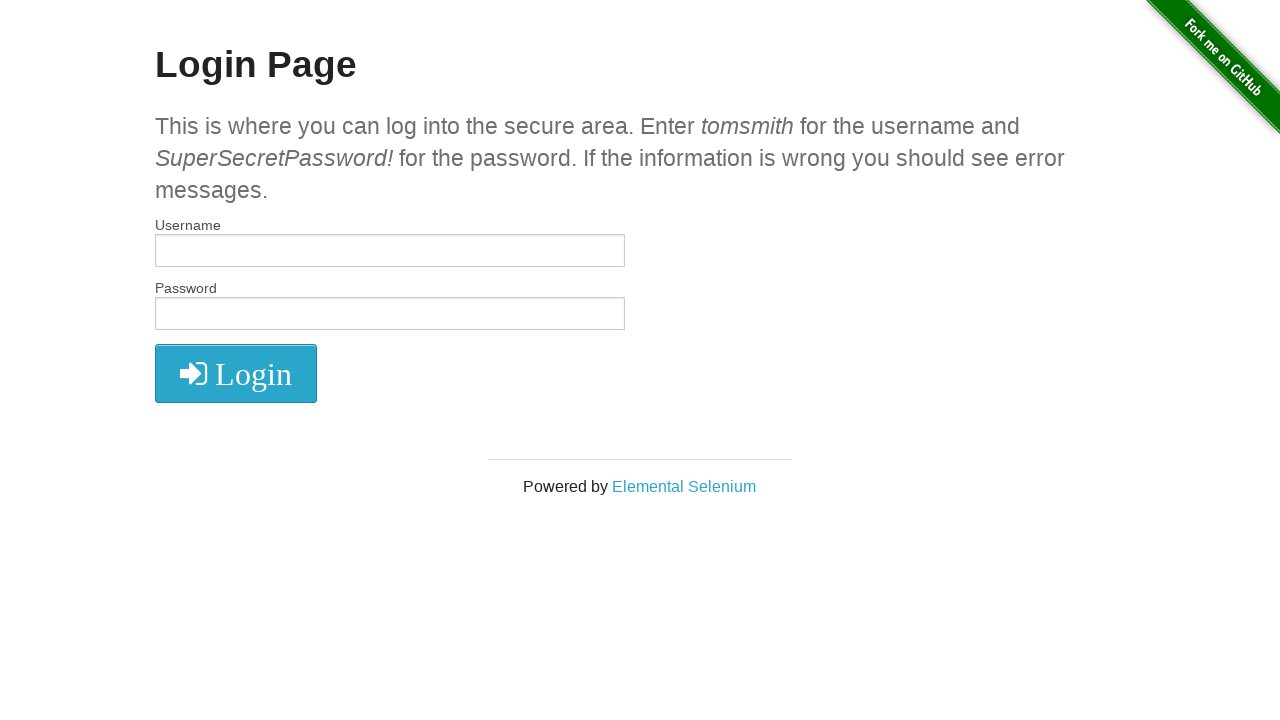

Located Elemental Selenium link element
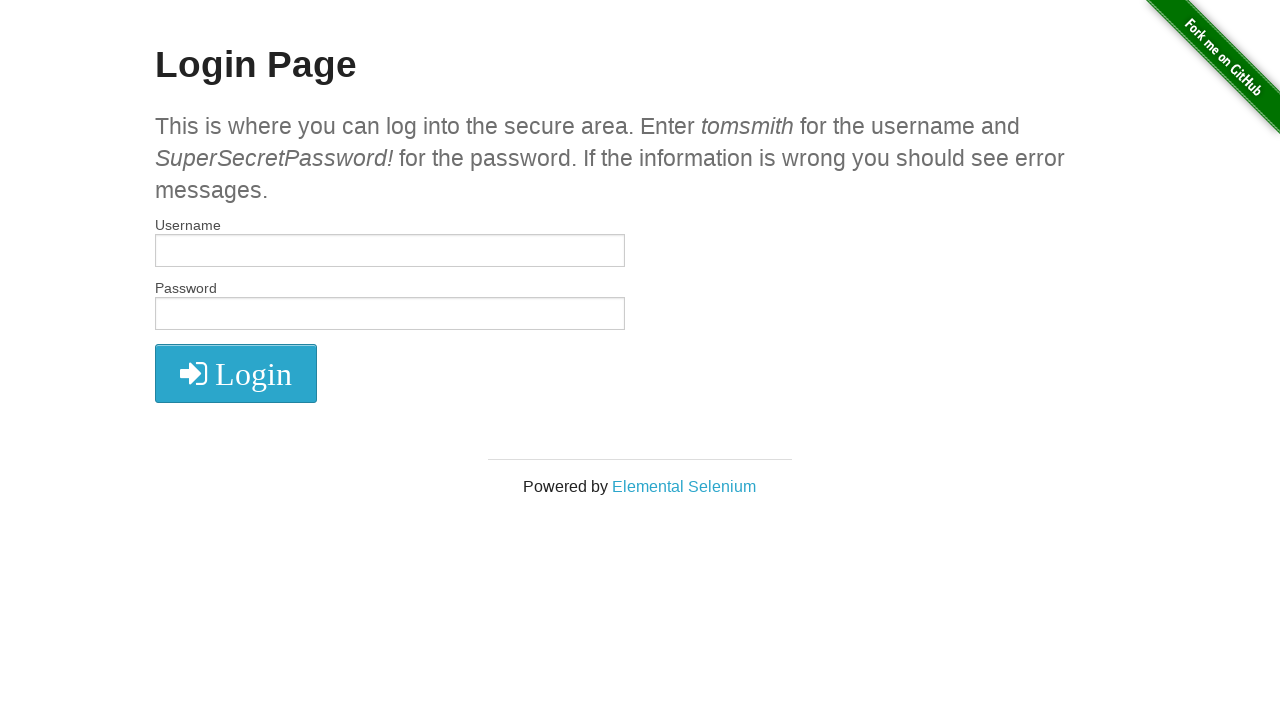

Retrieved href attribute from Elemental Selenium link
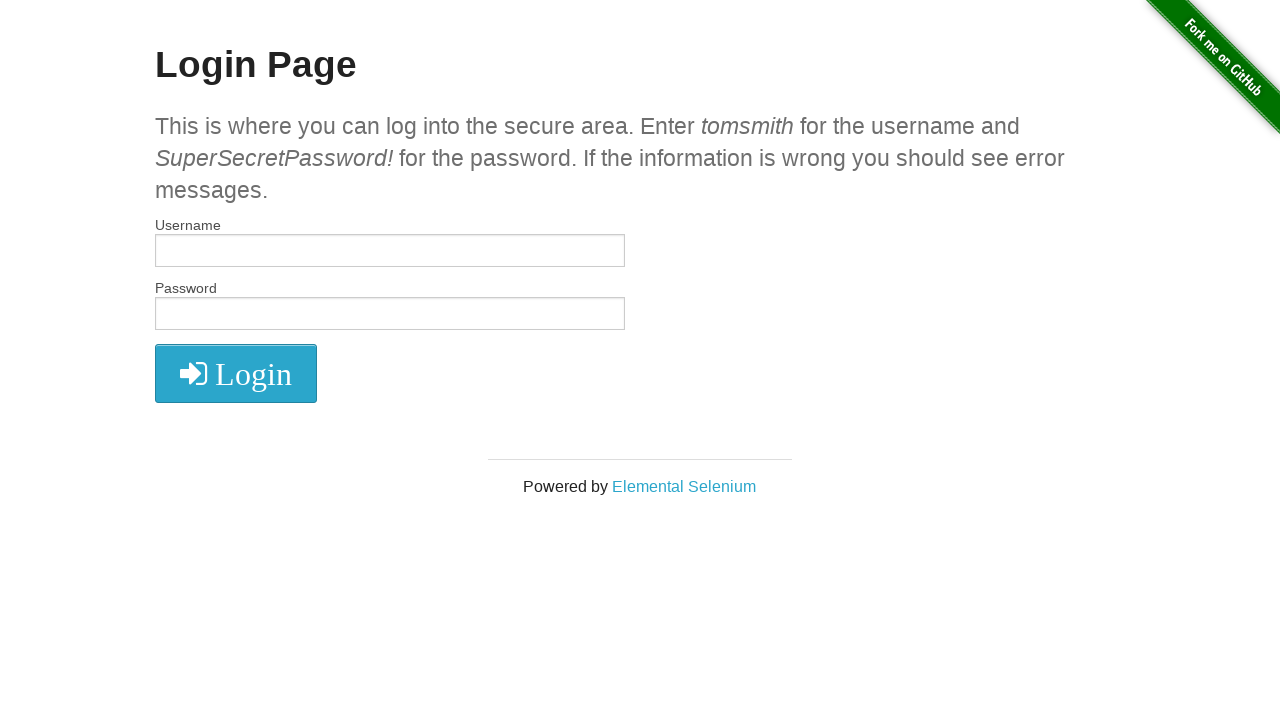

Verified Elemental Selenium link href equals 'http://elementalselenium.com/'
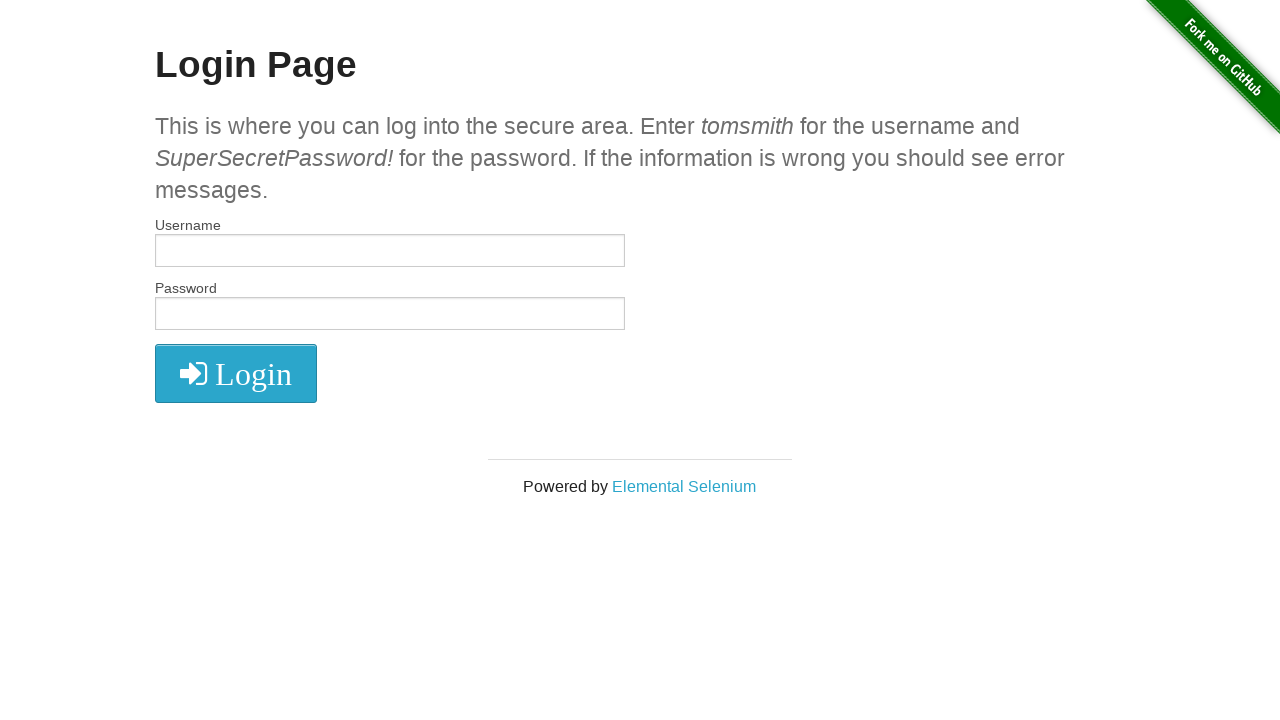

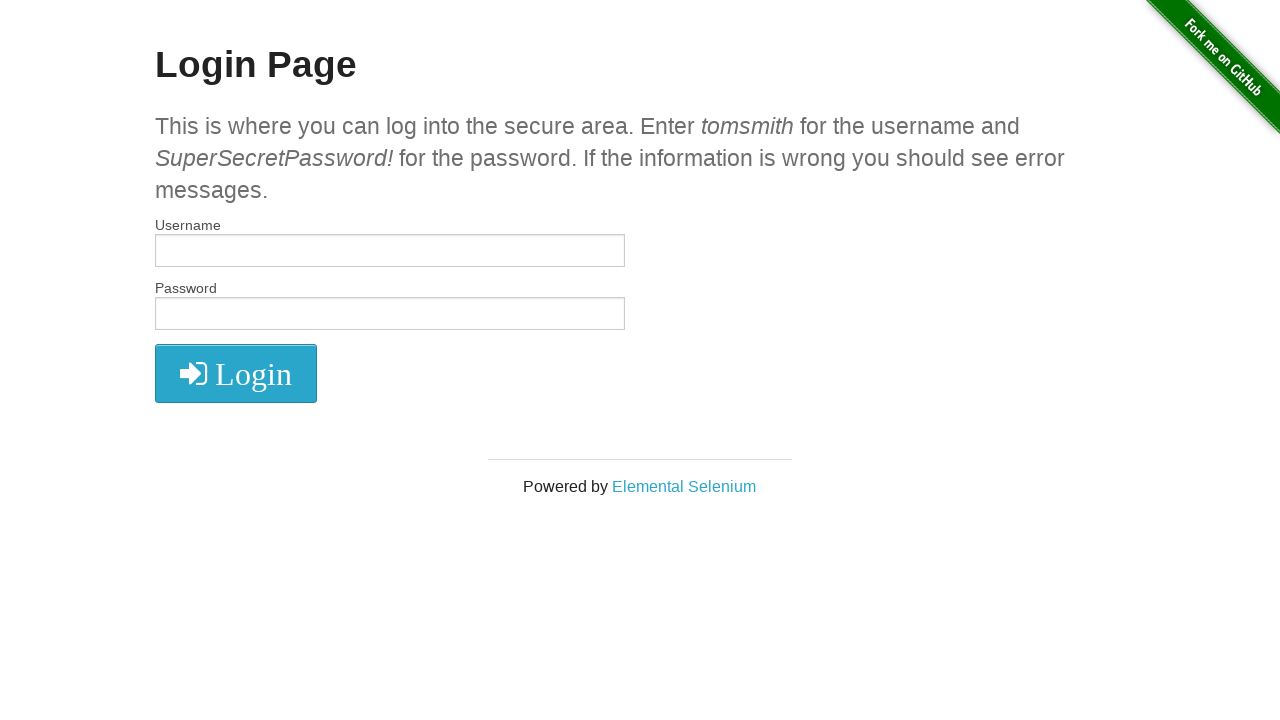